Tests the "Mark all as complete" toggle button by creating multiple items, checking all, then unchecking all

Starting URL: https://demo.playwright.dev/todomvc

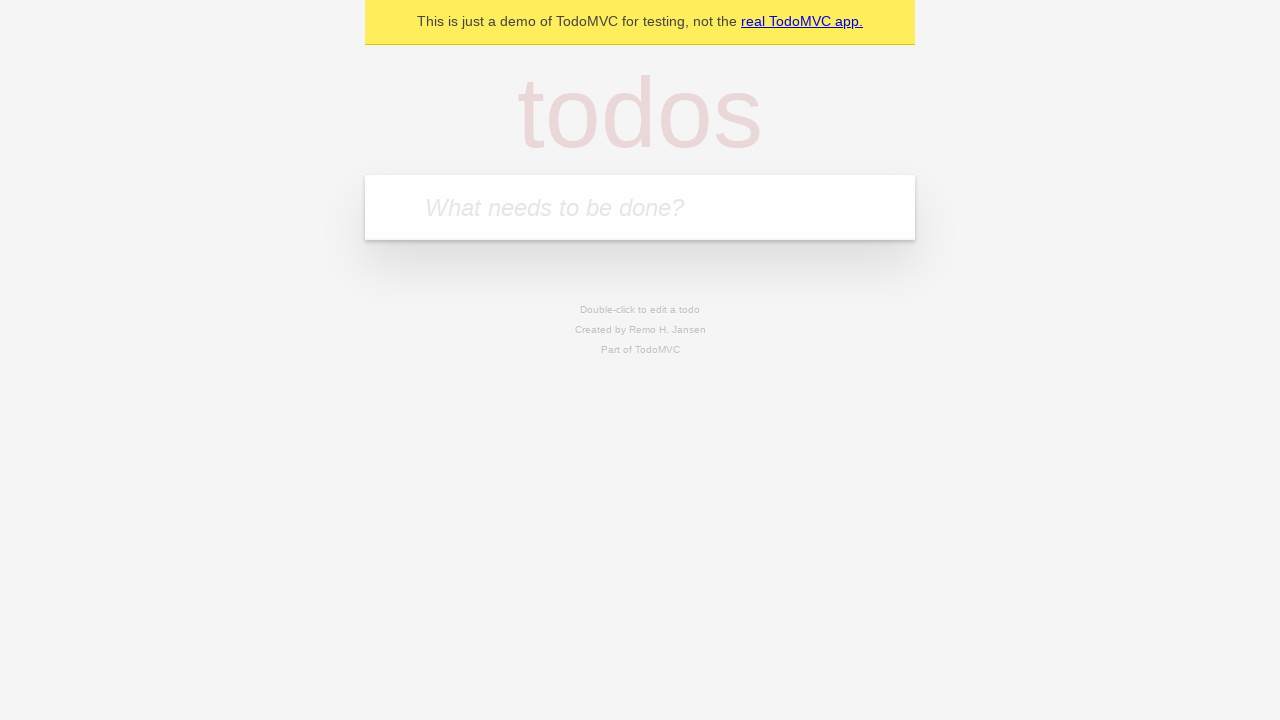

Filled new todo input with 'a' on input.new-todo
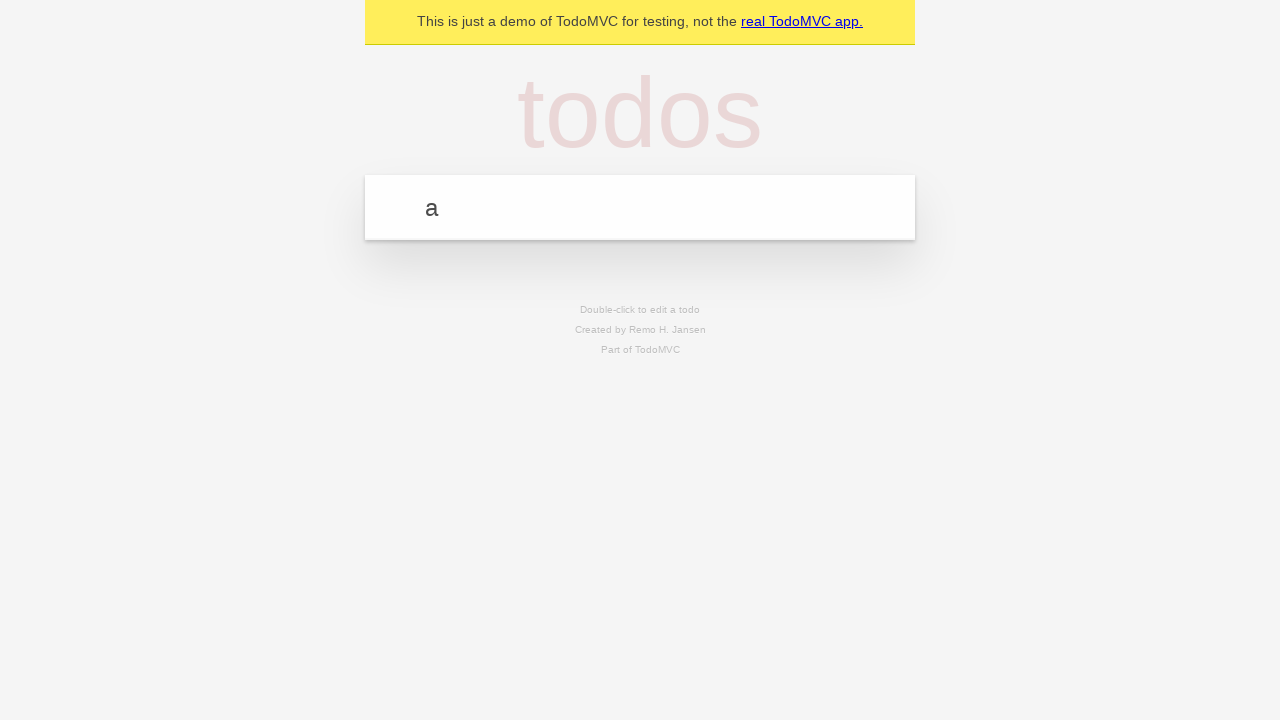

Pressed Enter to create todo item 'a' on input.new-todo
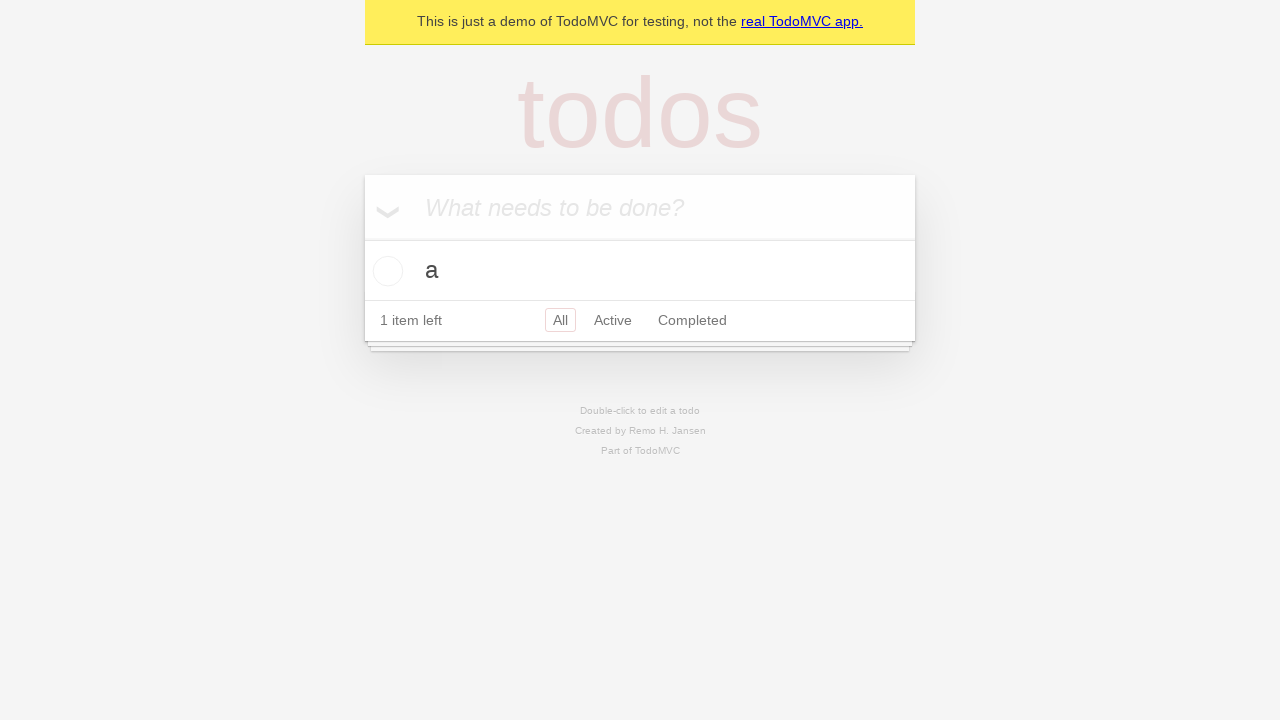

Filled new todo input with 'b' on input.new-todo
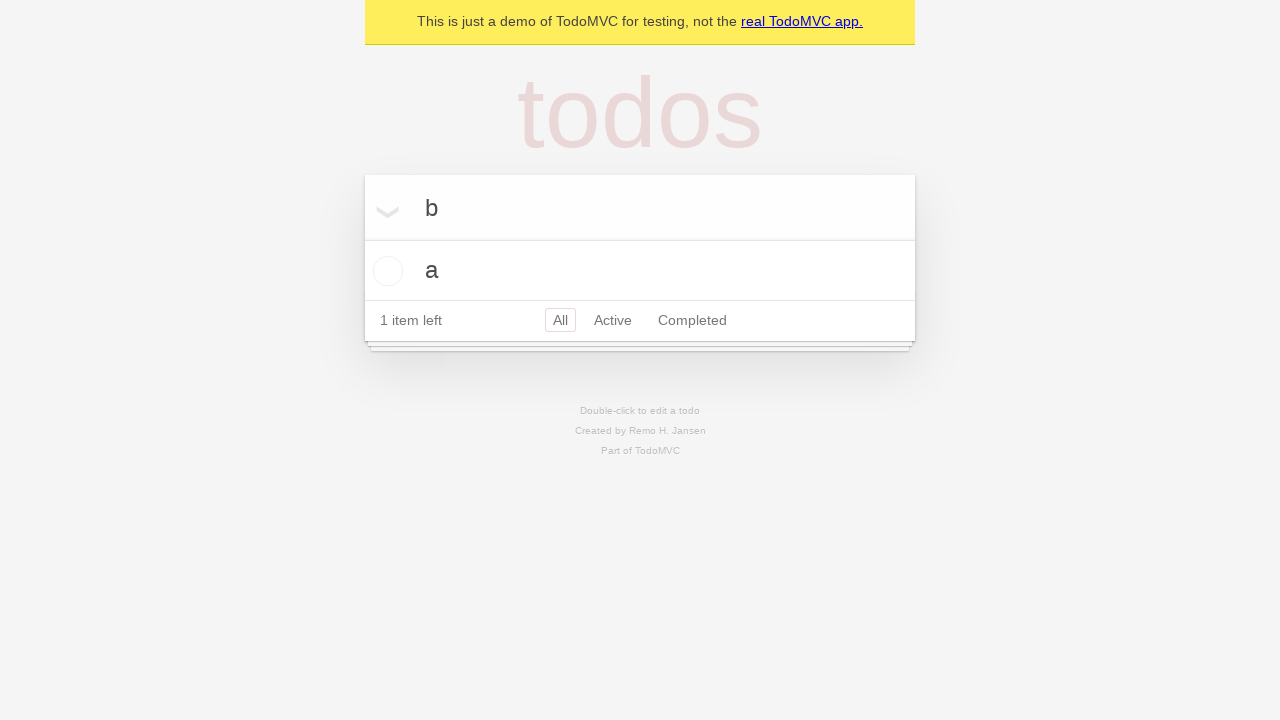

Pressed Enter to create todo item 'b' on input.new-todo
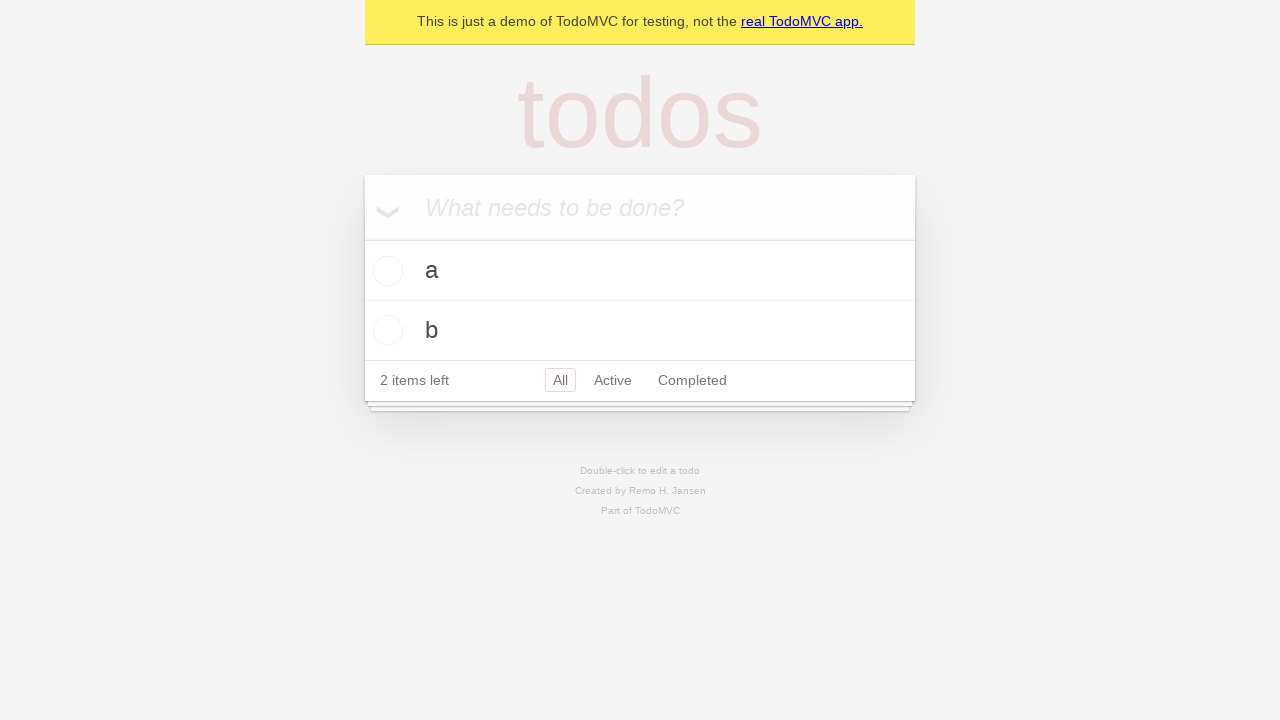

Filled new todo input with 'c' on input.new-todo
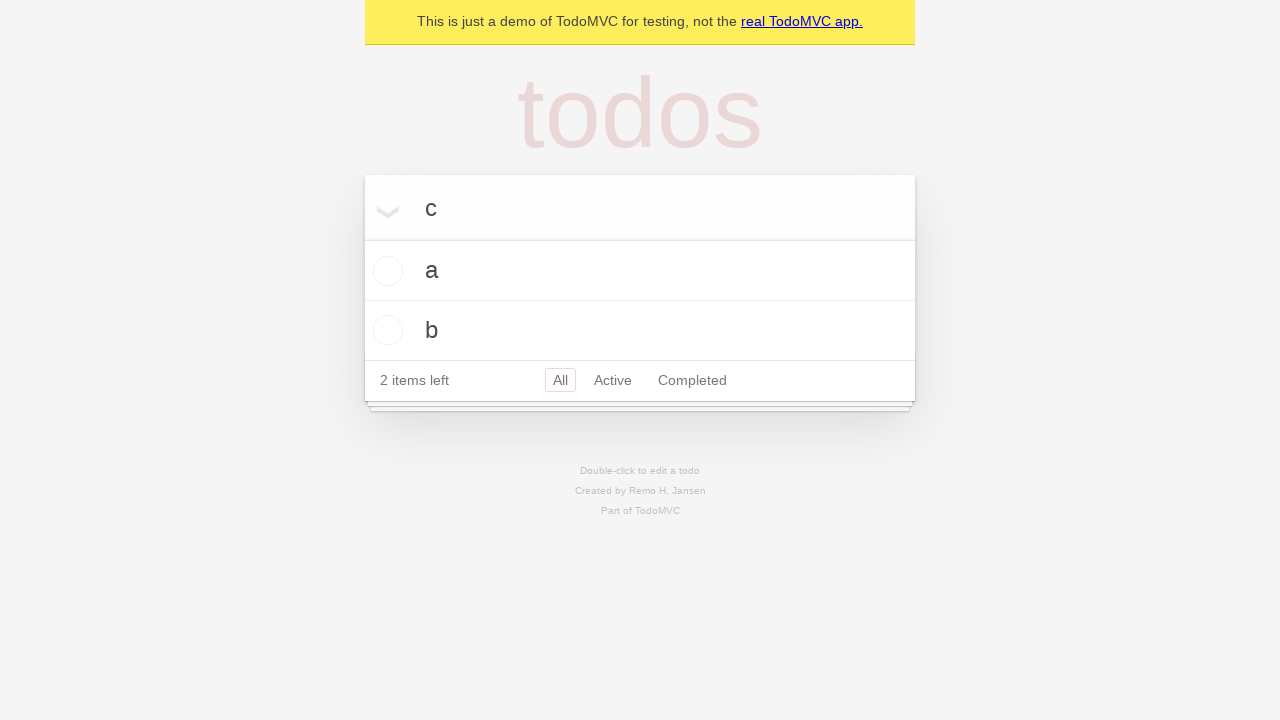

Pressed Enter to create todo item 'c' on input.new-todo
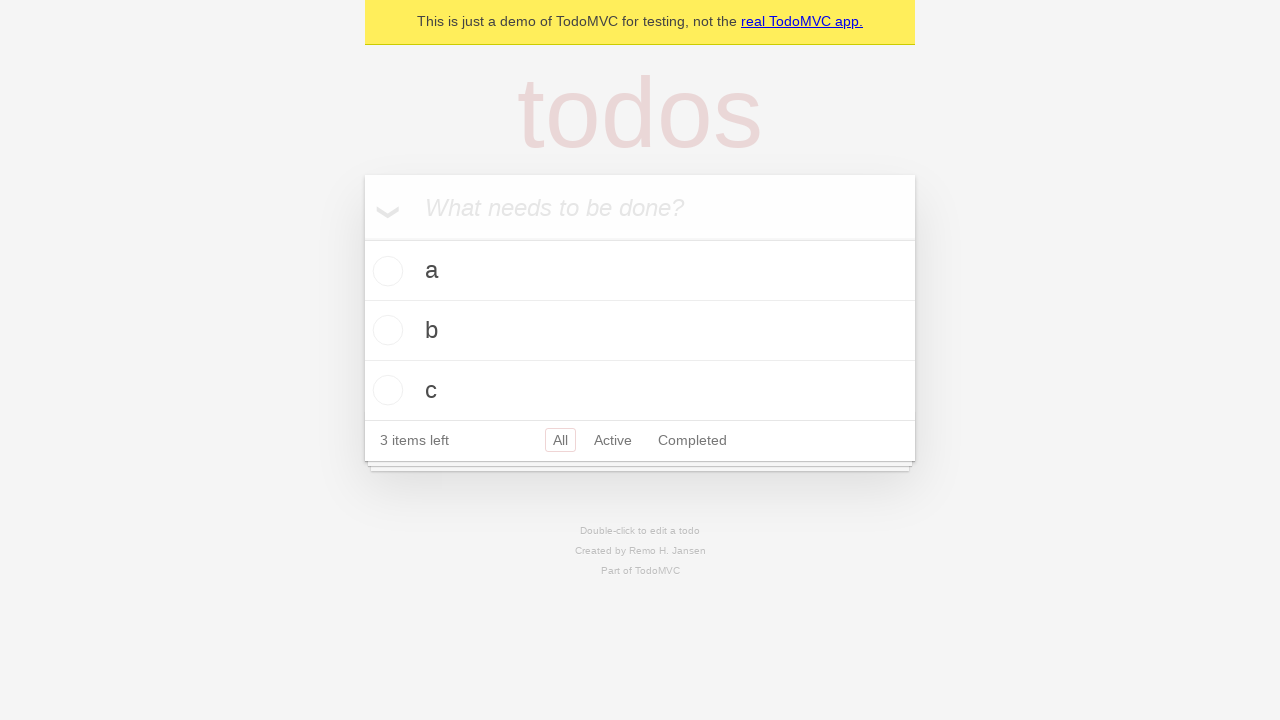

Filled new todo input with 'd' on input.new-todo
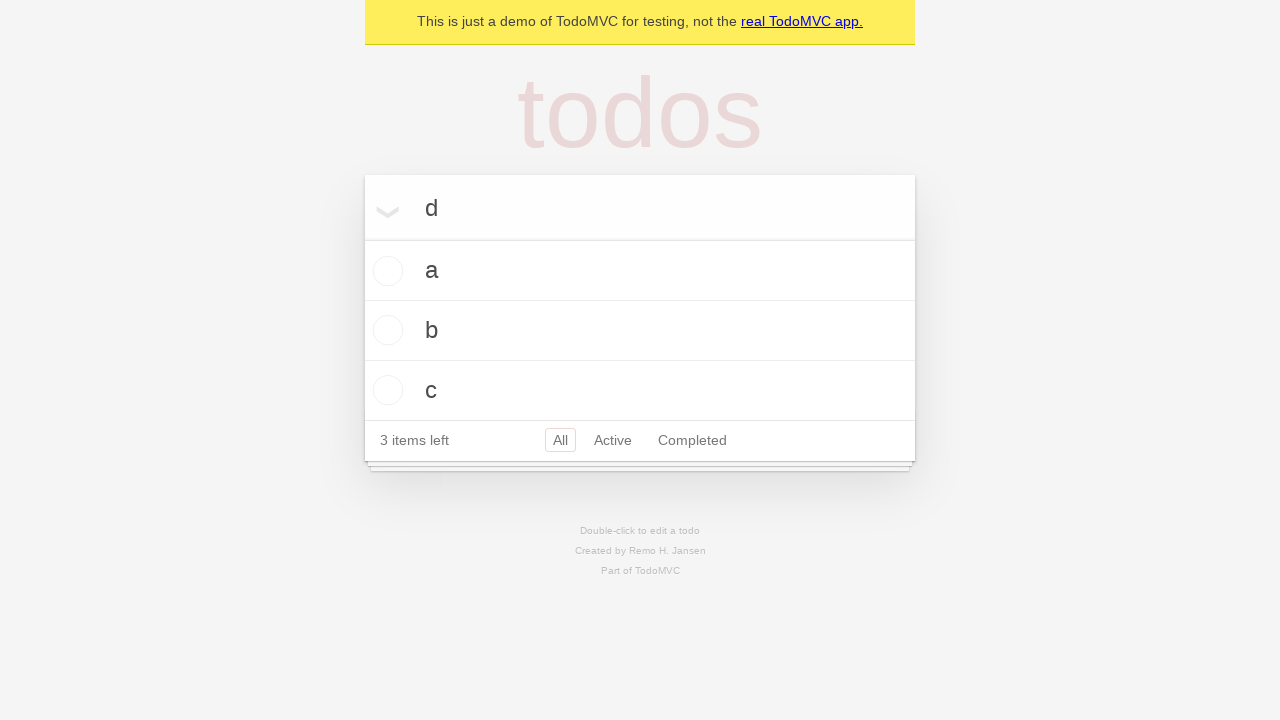

Pressed Enter to create todo item 'd' on input.new-todo
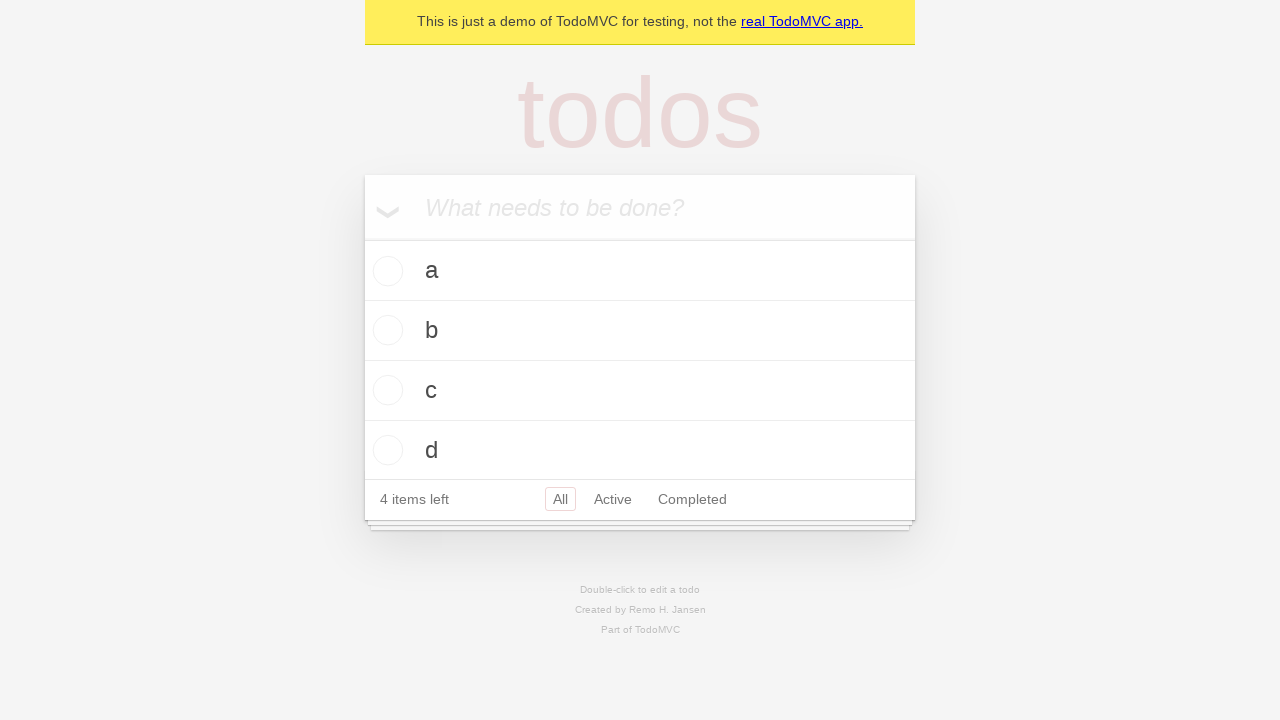

Filled new todo input with 'e' on input.new-todo
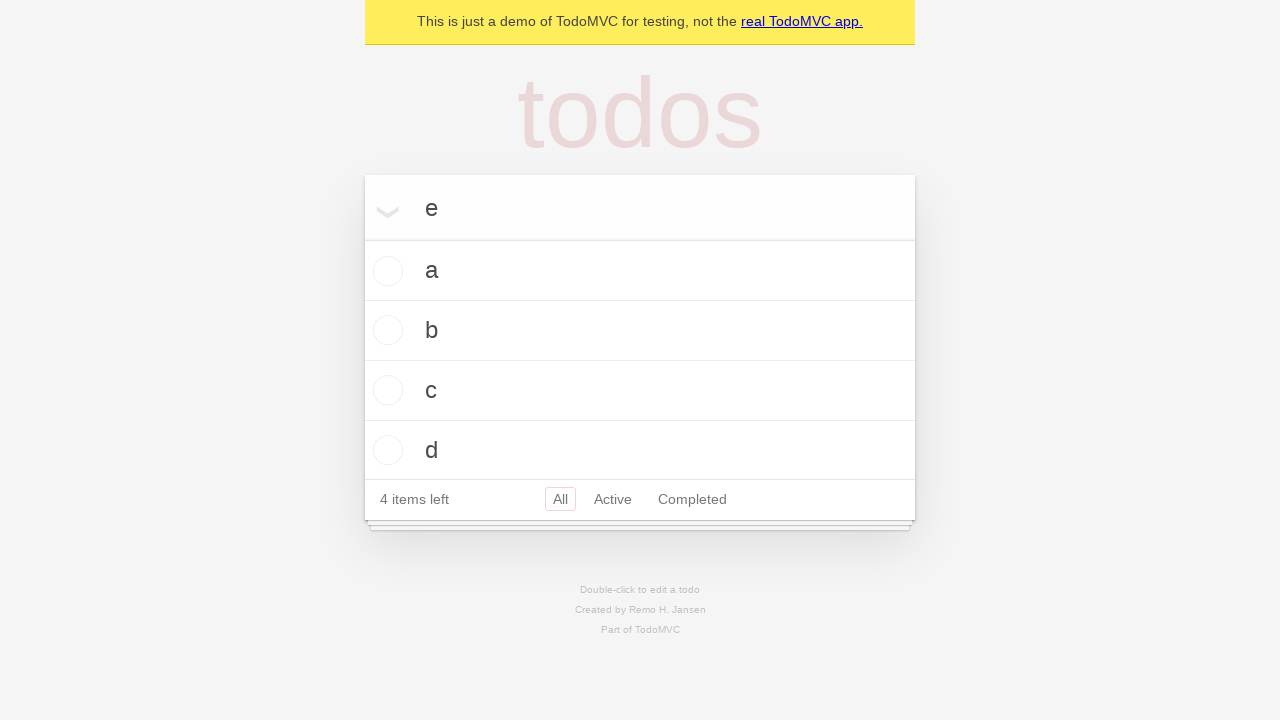

Pressed Enter to create todo item 'e' on input.new-todo
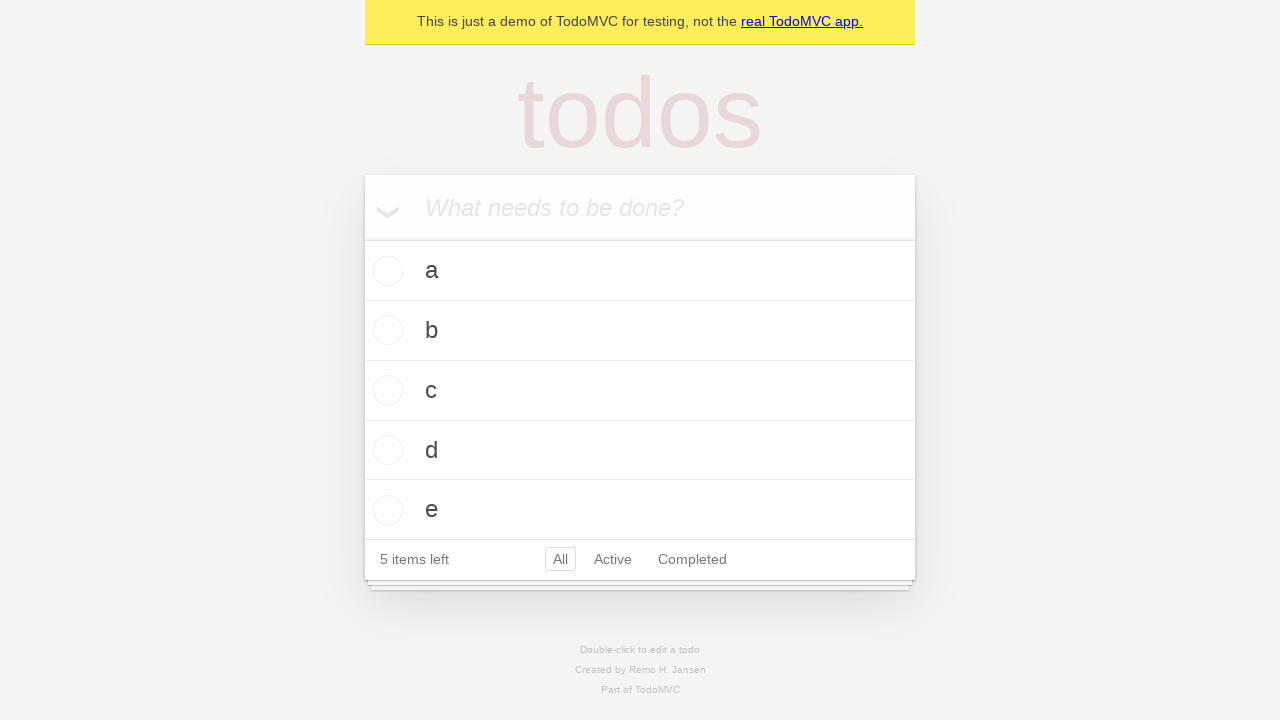

Filled new todo input with 'f' on input.new-todo
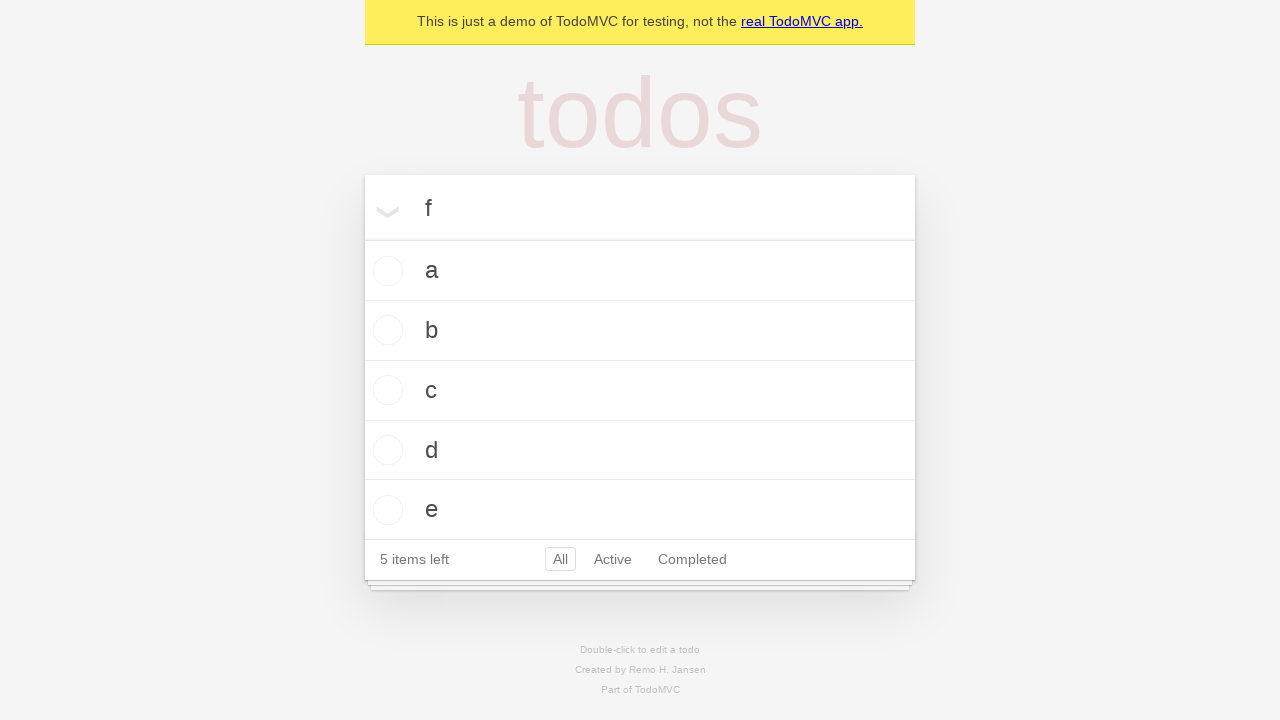

Pressed Enter to create todo item 'f' on input.new-todo
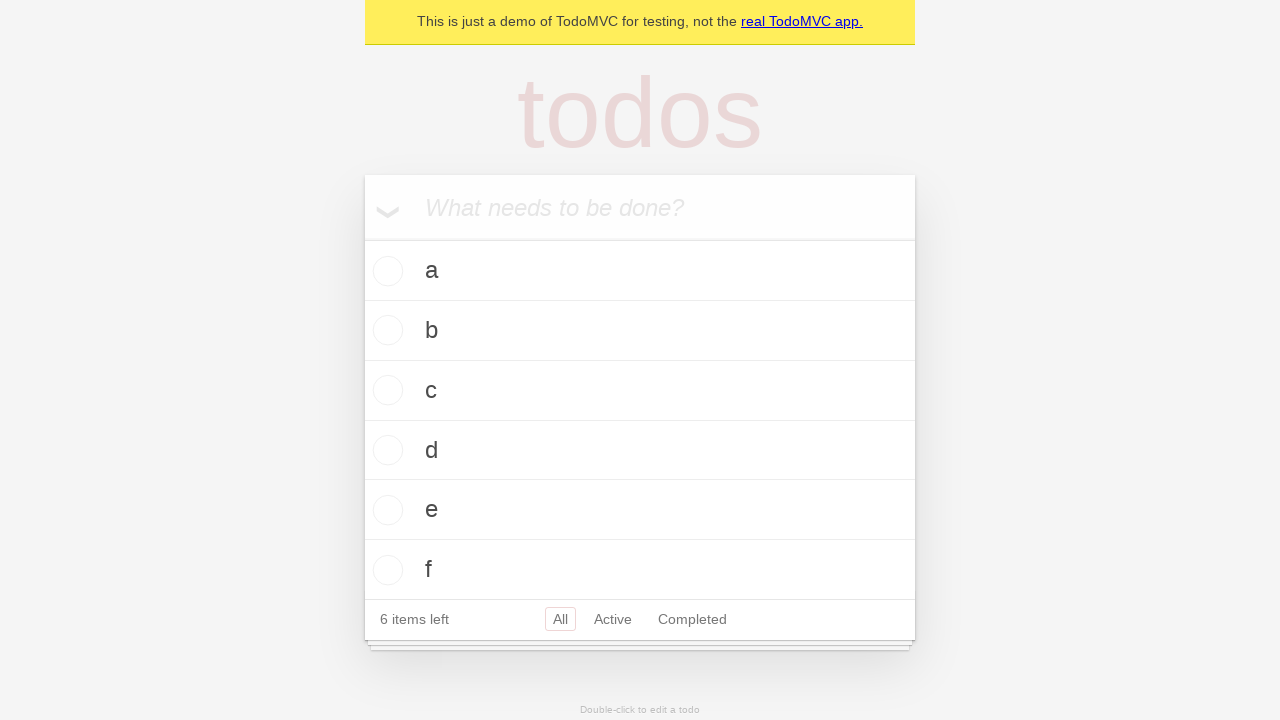

Clicked 'Mark all as complete' toggle to check all items at (362, 238) on internal:label="Mark all as complete"i
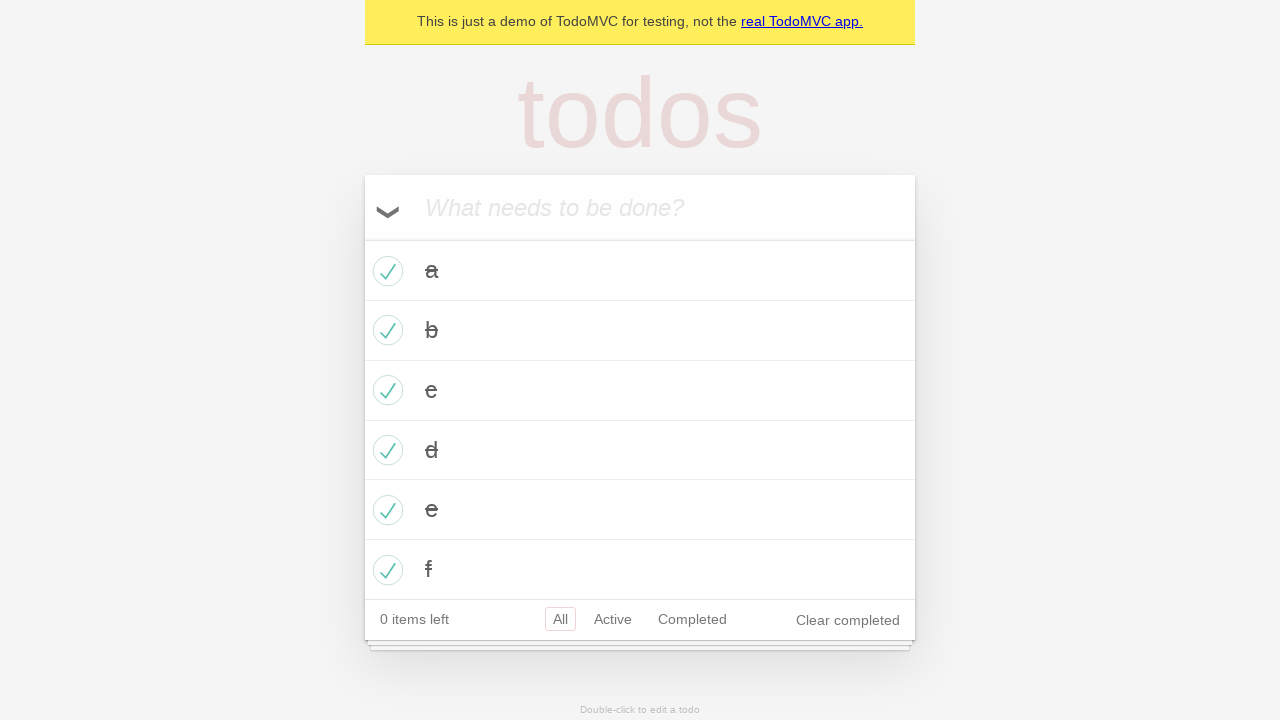

Clicked 'Mark all as complete' toggle to uncheck all items at (362, 238) on internal:label="Mark all as complete"i
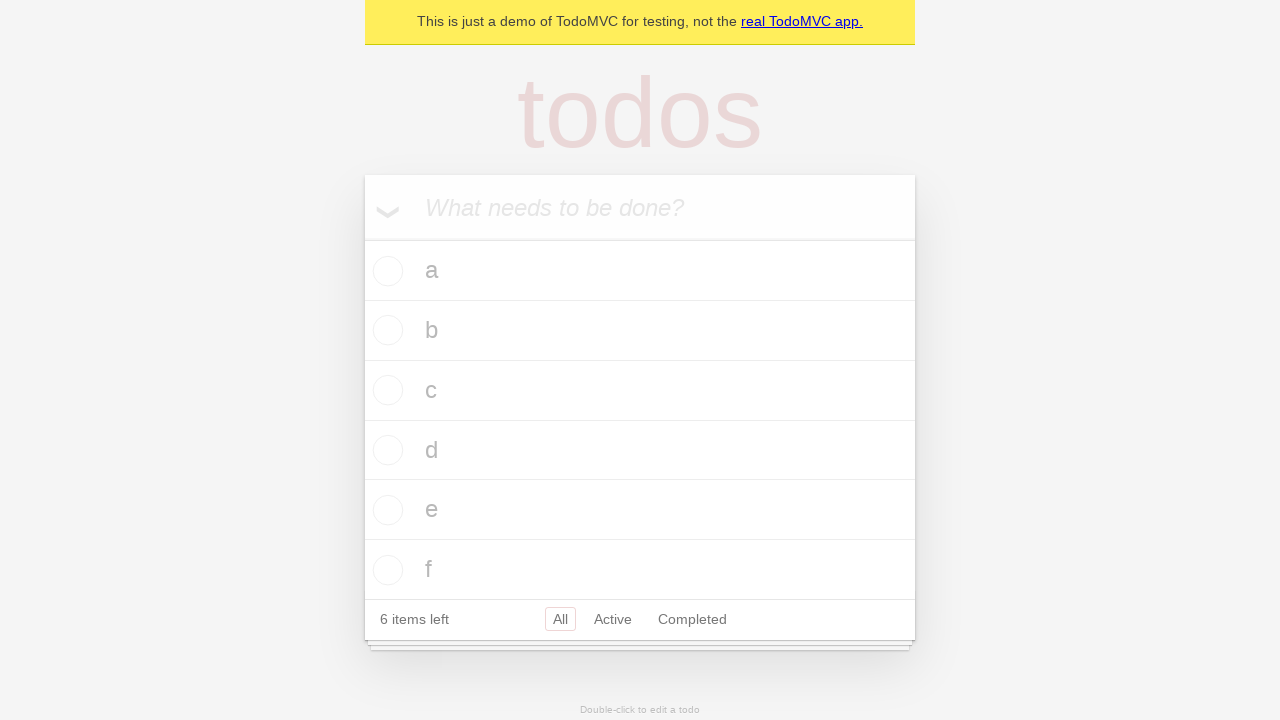

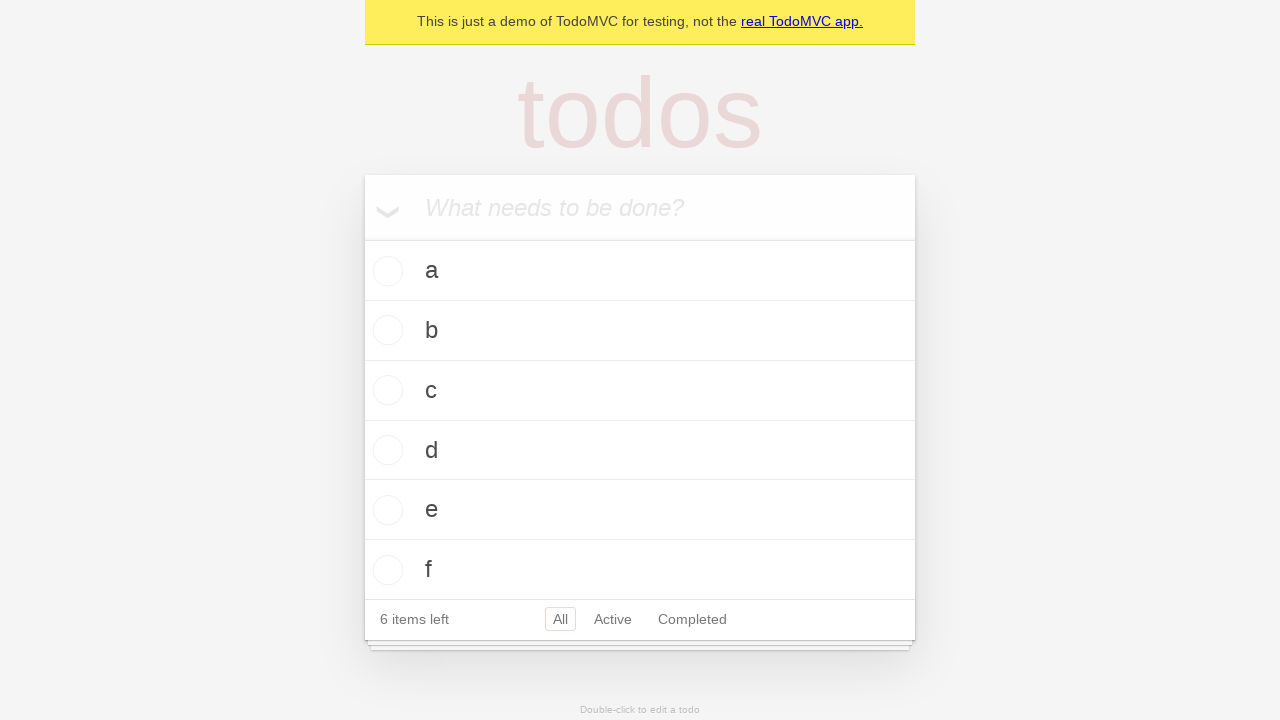